Tests iframe interaction by navigating to a frames demo page and filling text inputs within 5 different frames

Starting URL: https://ui.vision/demo/webtest/frames/

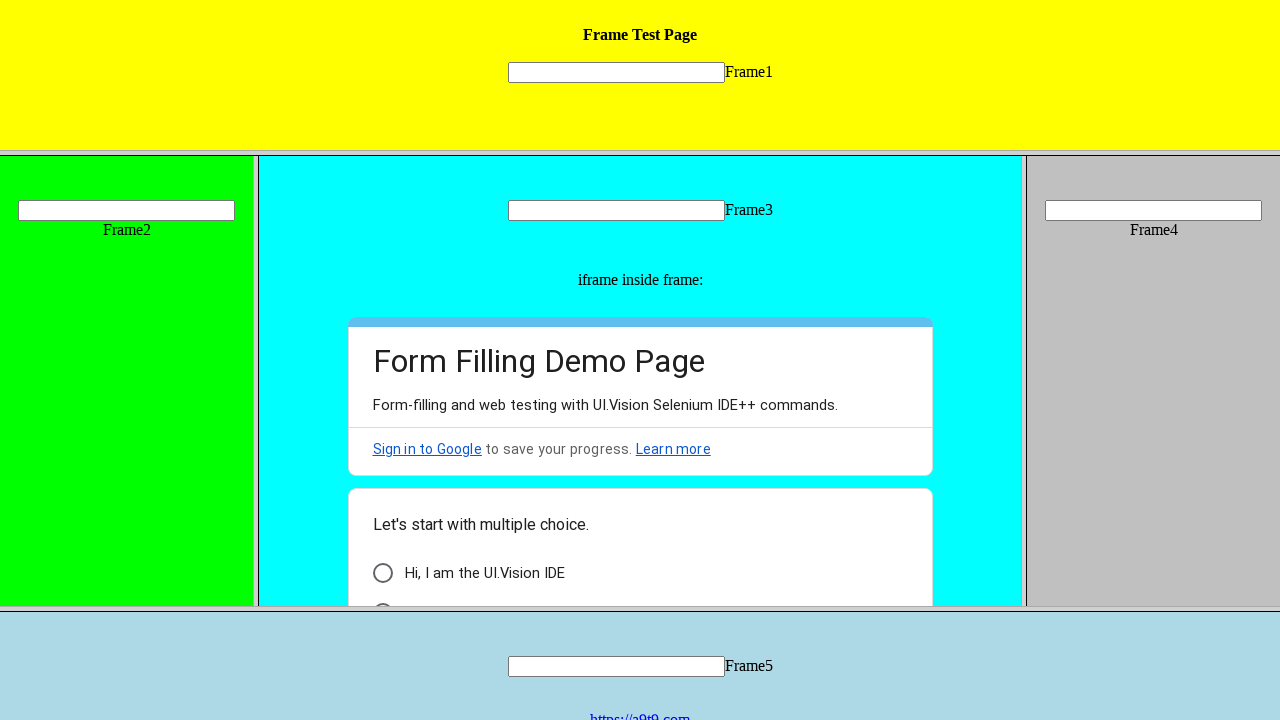

Verified that page contains 7 frames
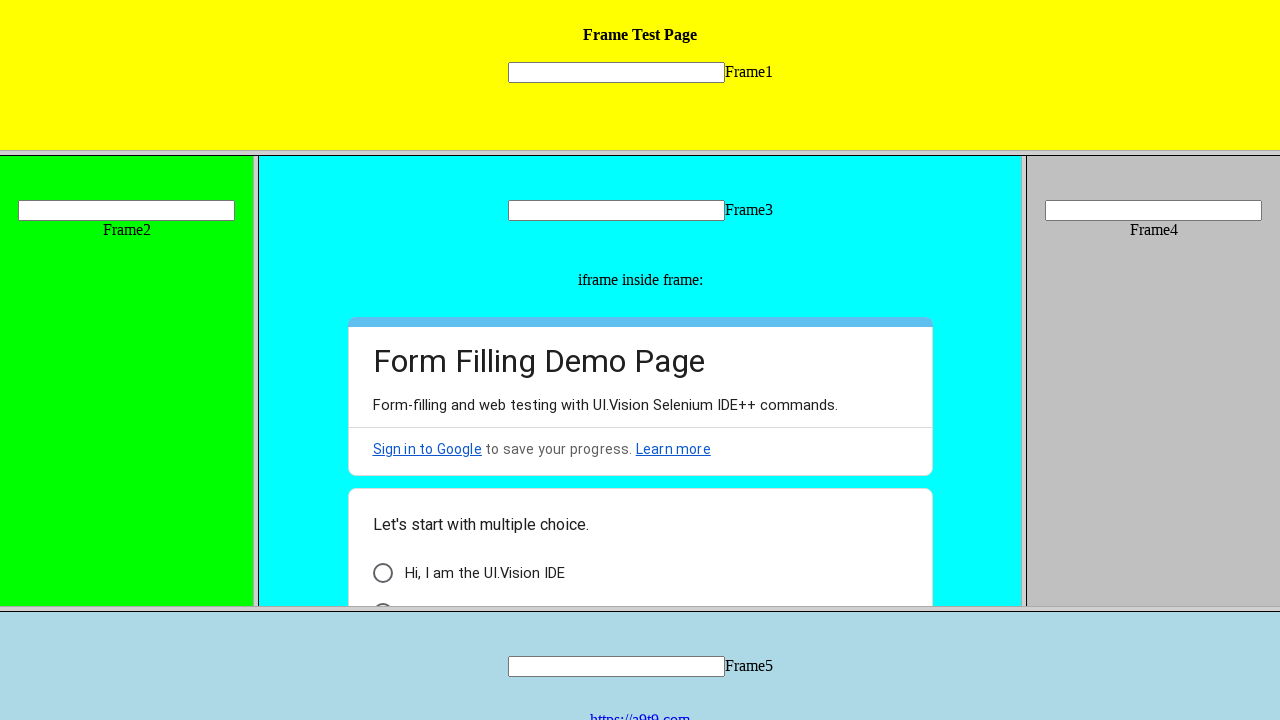

Located frame 1 and filled input field with '1' on //input[@name='mytext1']
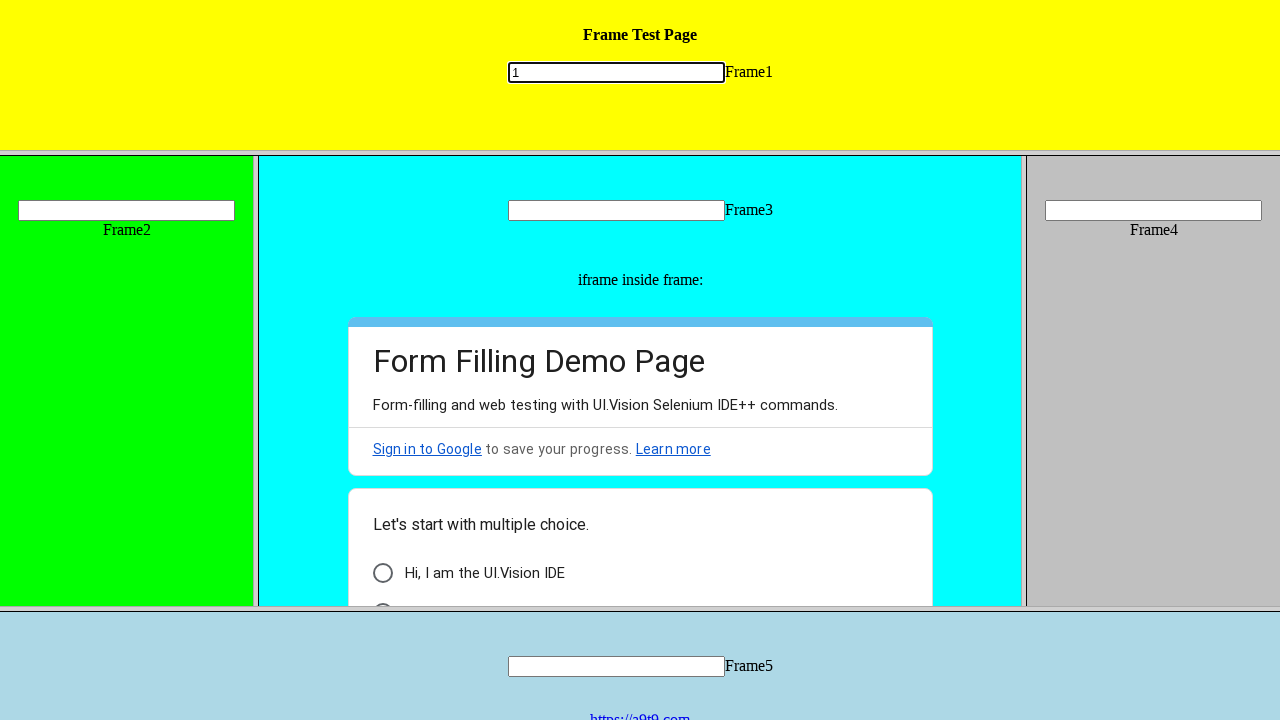

Located frame 2 and filled input field with '2' on //input[@name='mytext2']
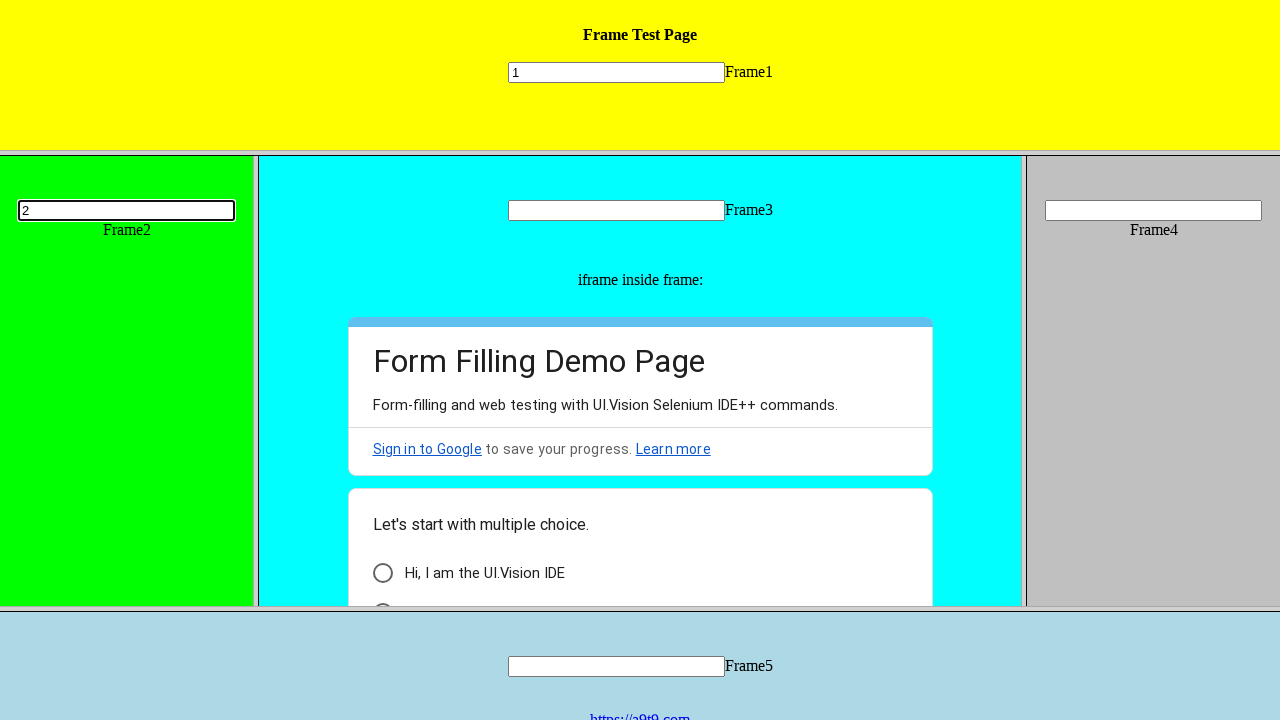

Located frame 3 and filled input field with '3' on //input[@name='mytext3']
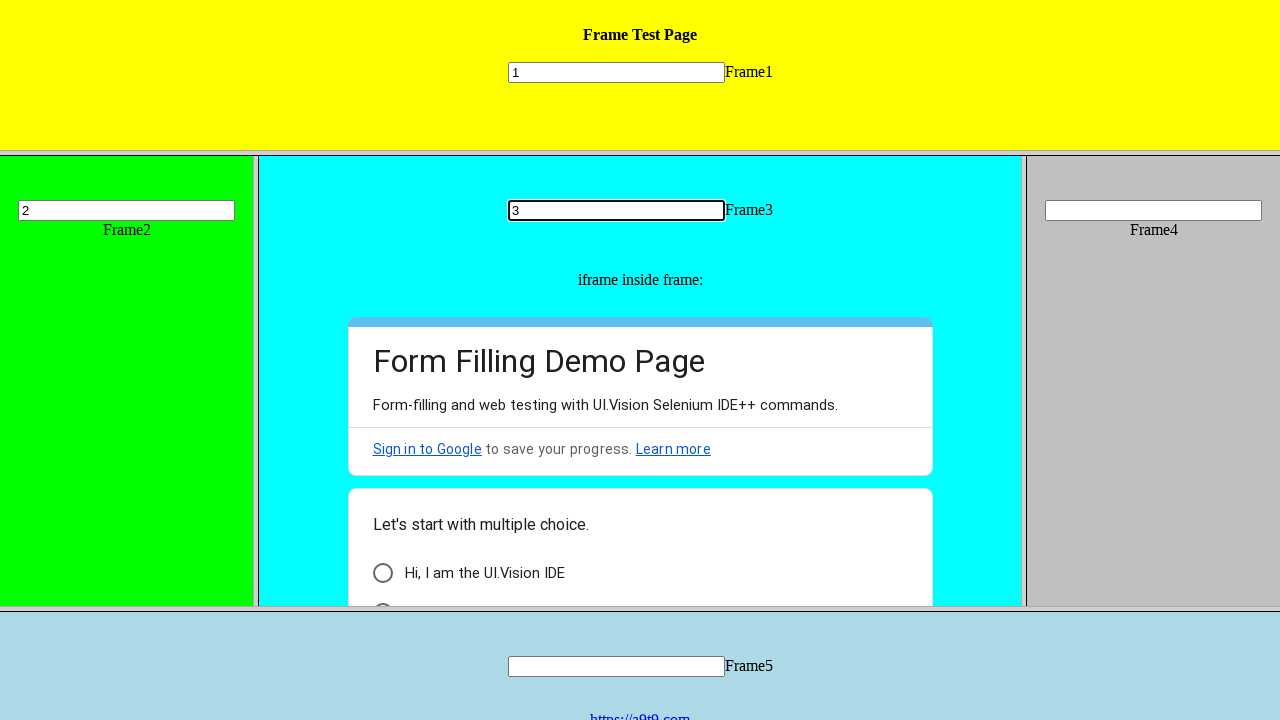

Located frame 4 and filled input field with '4' on //input[@name='mytext4']
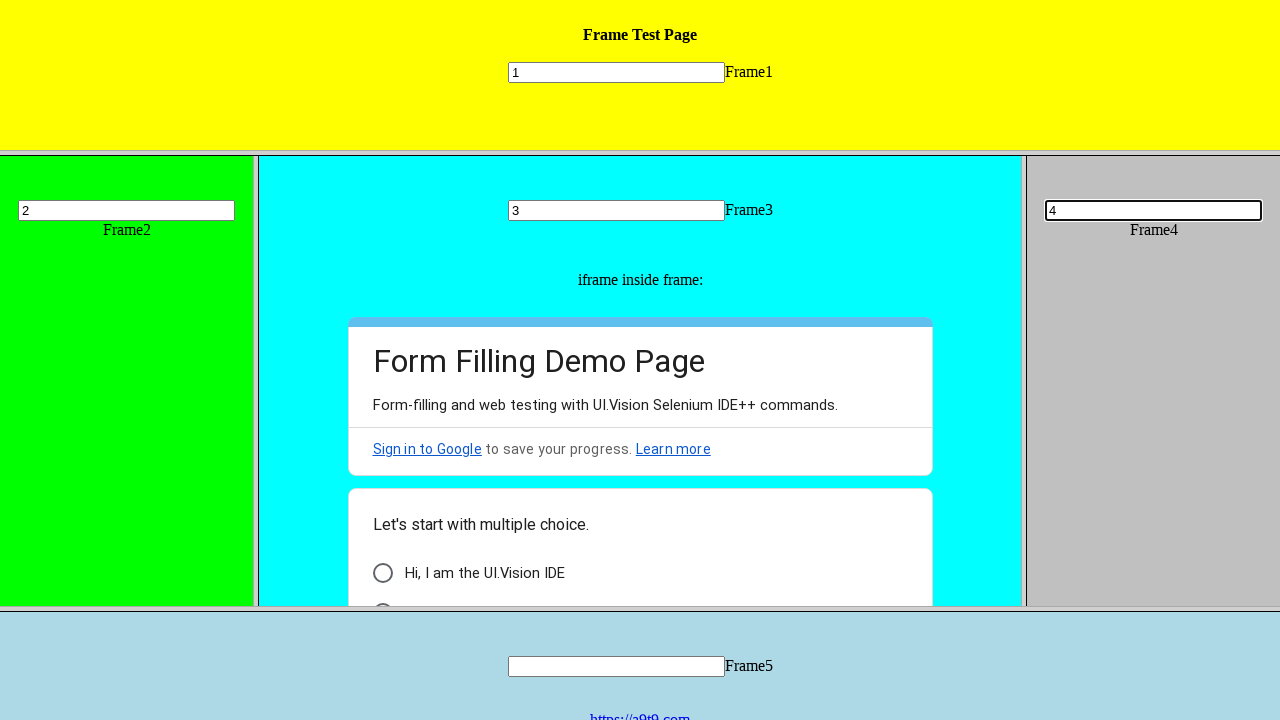

Located frame 5 and filled input field with '5' on //input[@name='mytext5']
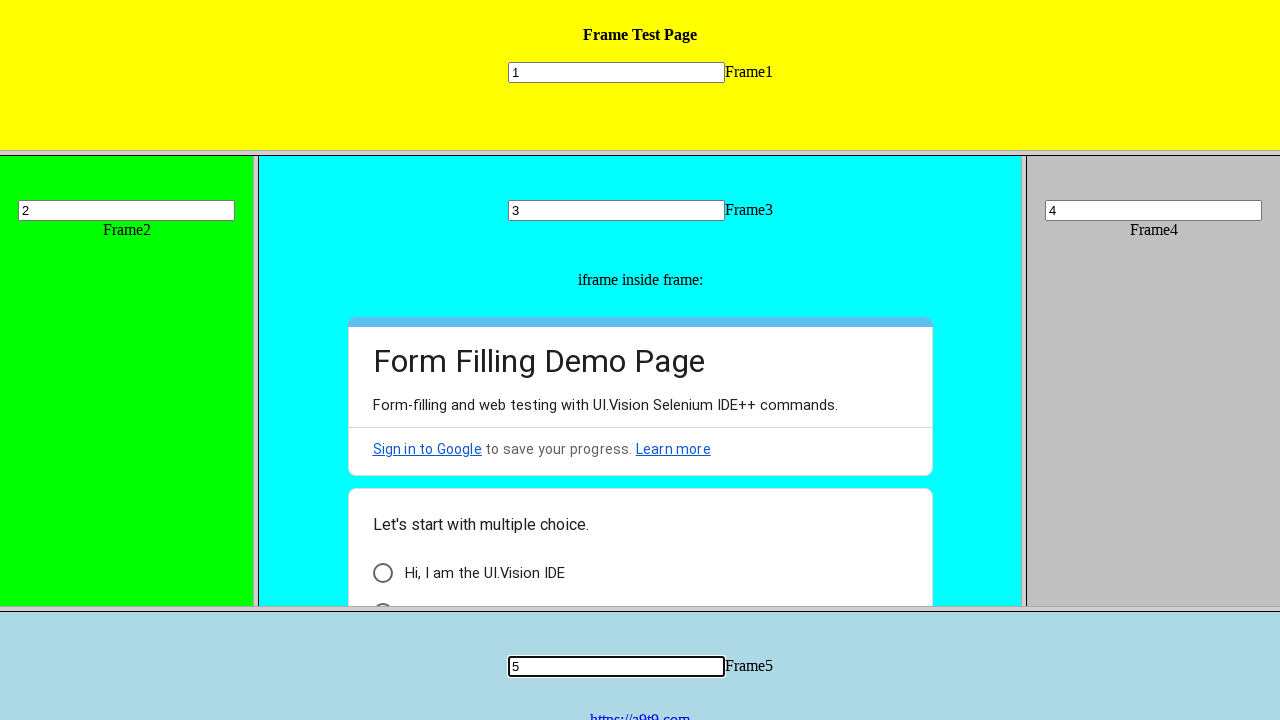

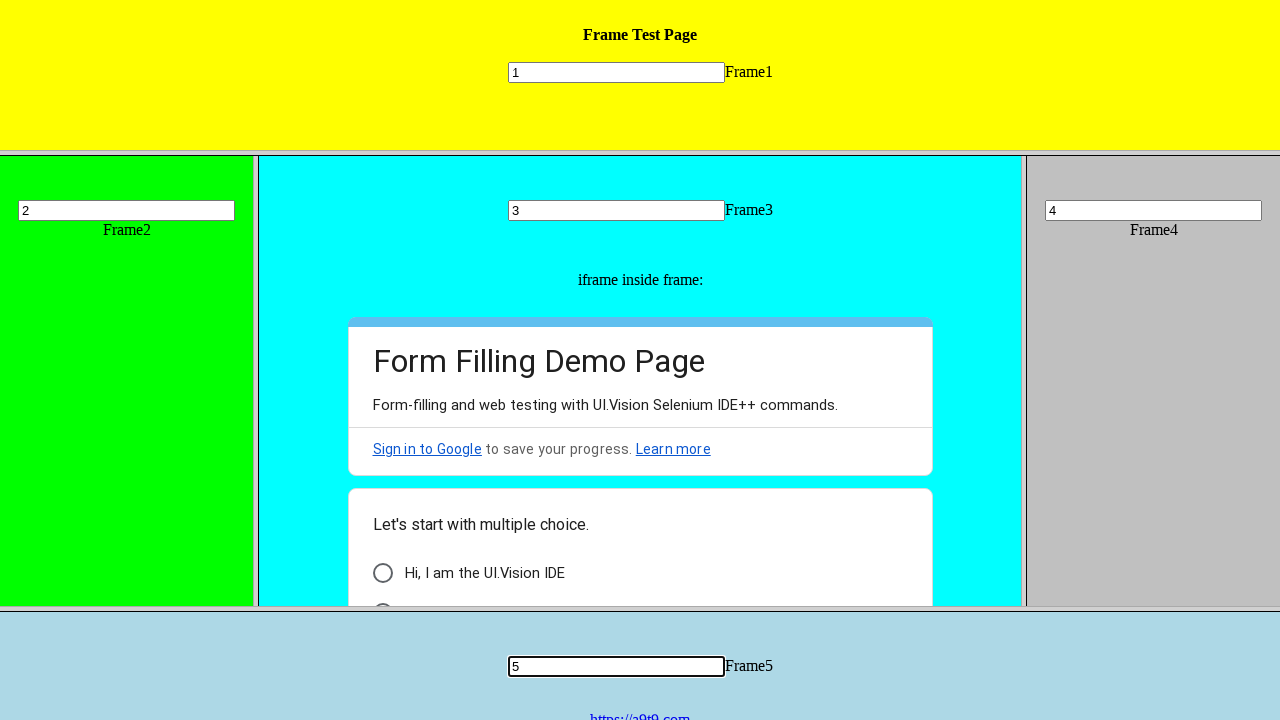